Tests partial link text locator by navigating to a test page and clicking on a link that contains the text "Open"

Starting URL: http://omayo.blogspot.com/

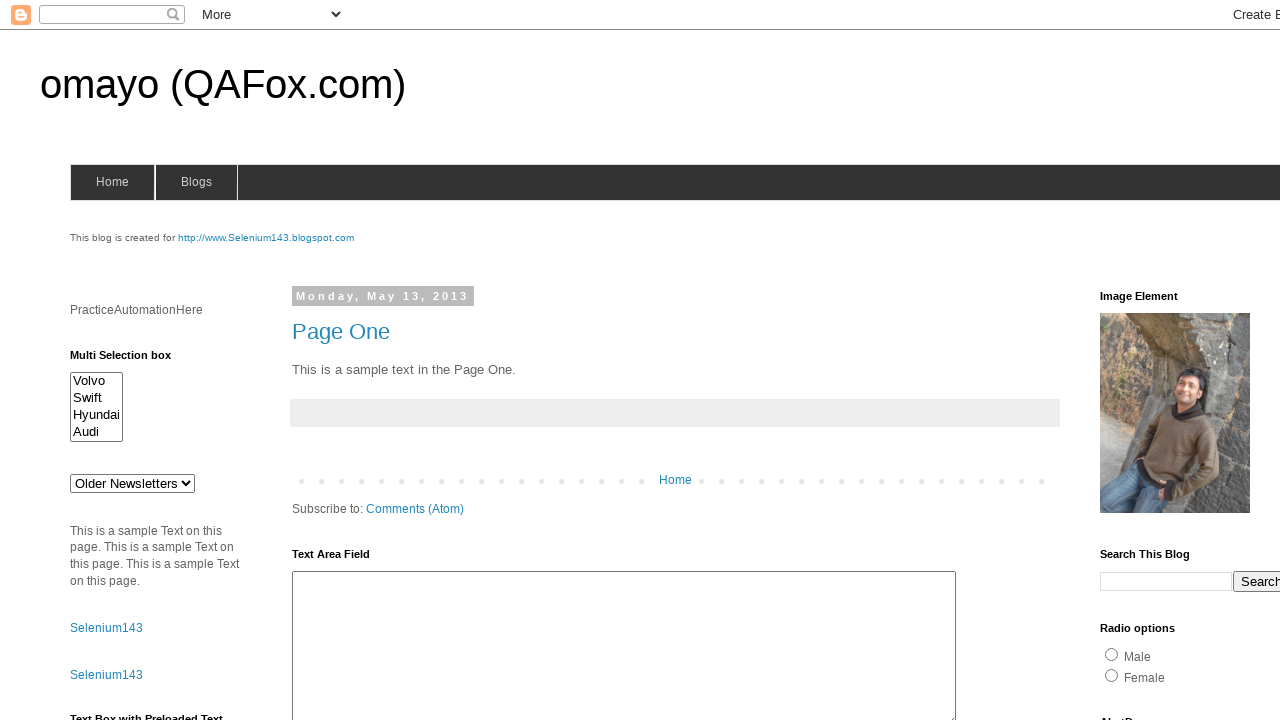

Clicked on link containing partial text 'Open' at (132, 360) on a:has-text('Open')
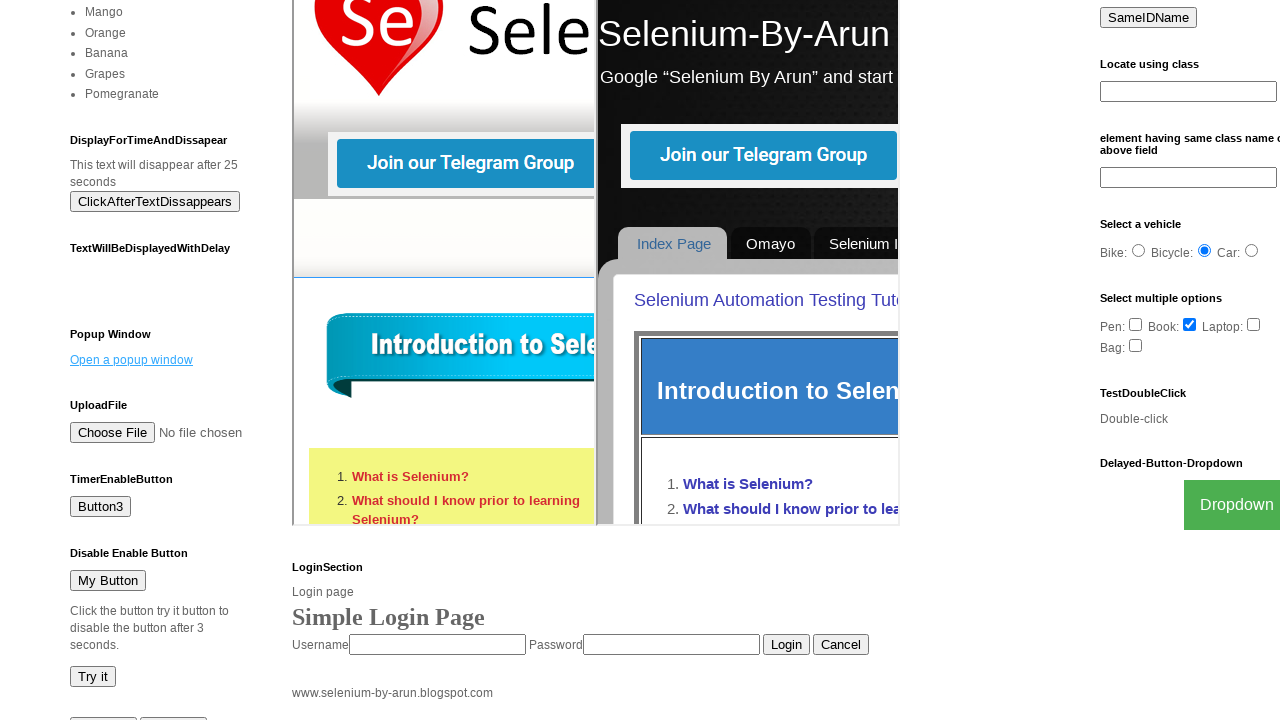

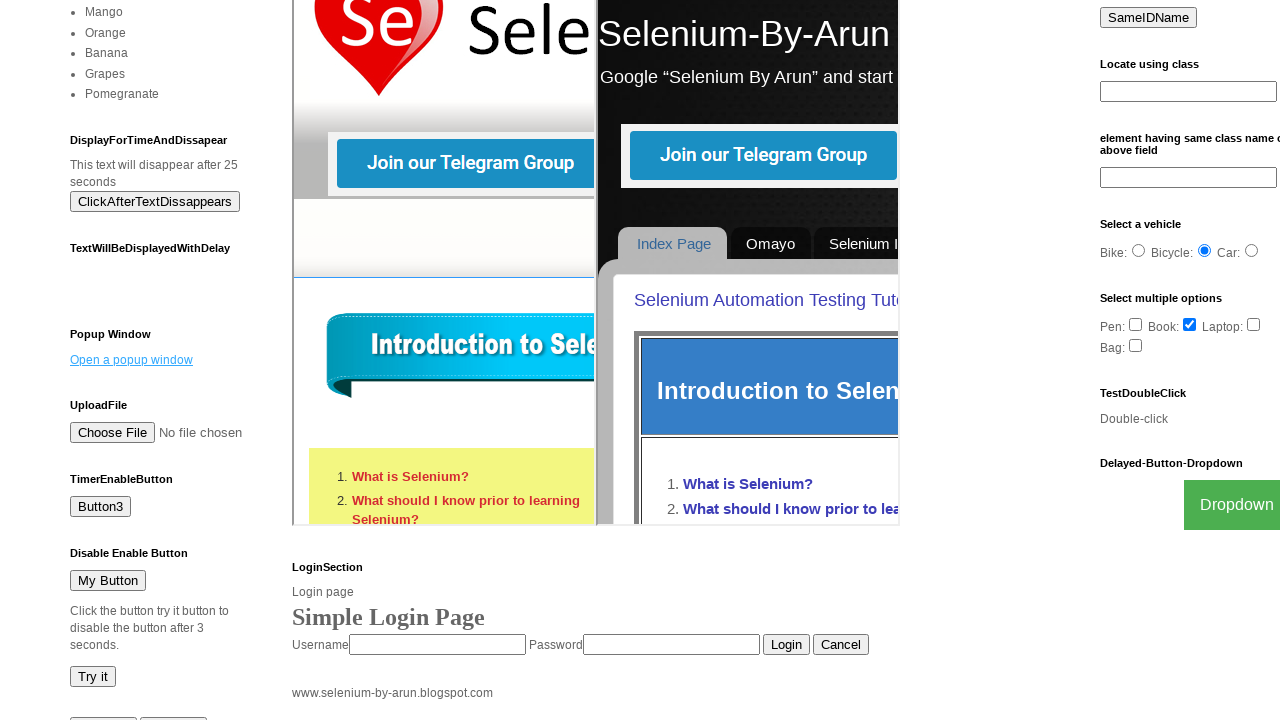